Tests an e-commerce demo app by clicking on a product, interacting with product details, and applying filters to view filtered results.

Starting URL: https://demo.applitools.com/gridHackathonV2.html

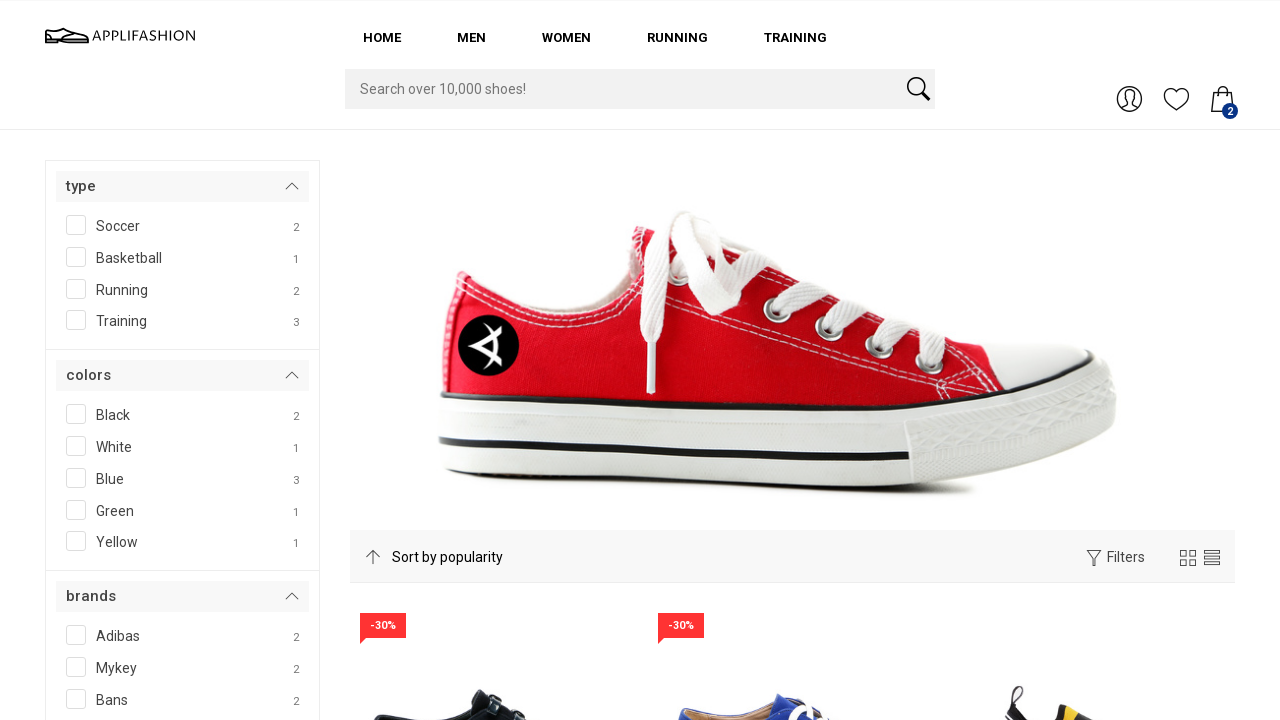

Clicked on product 4 at (1091, 576) on #product_4
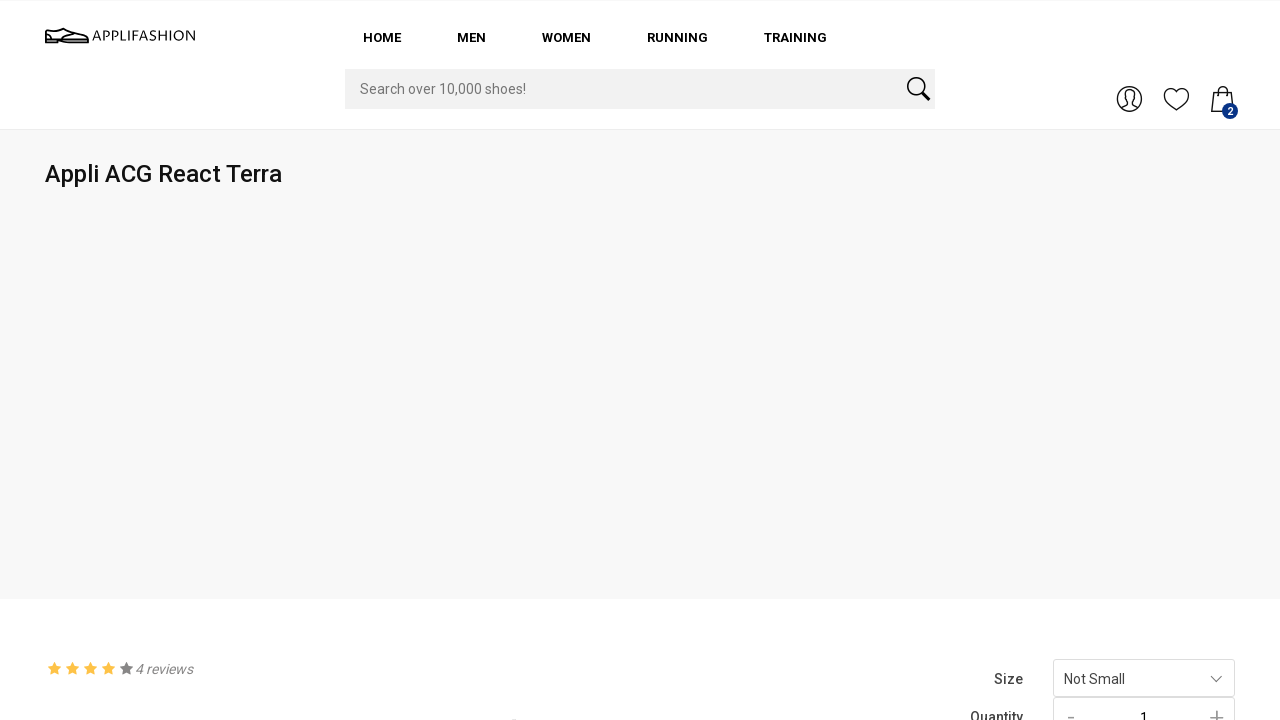

Product image selector loaded
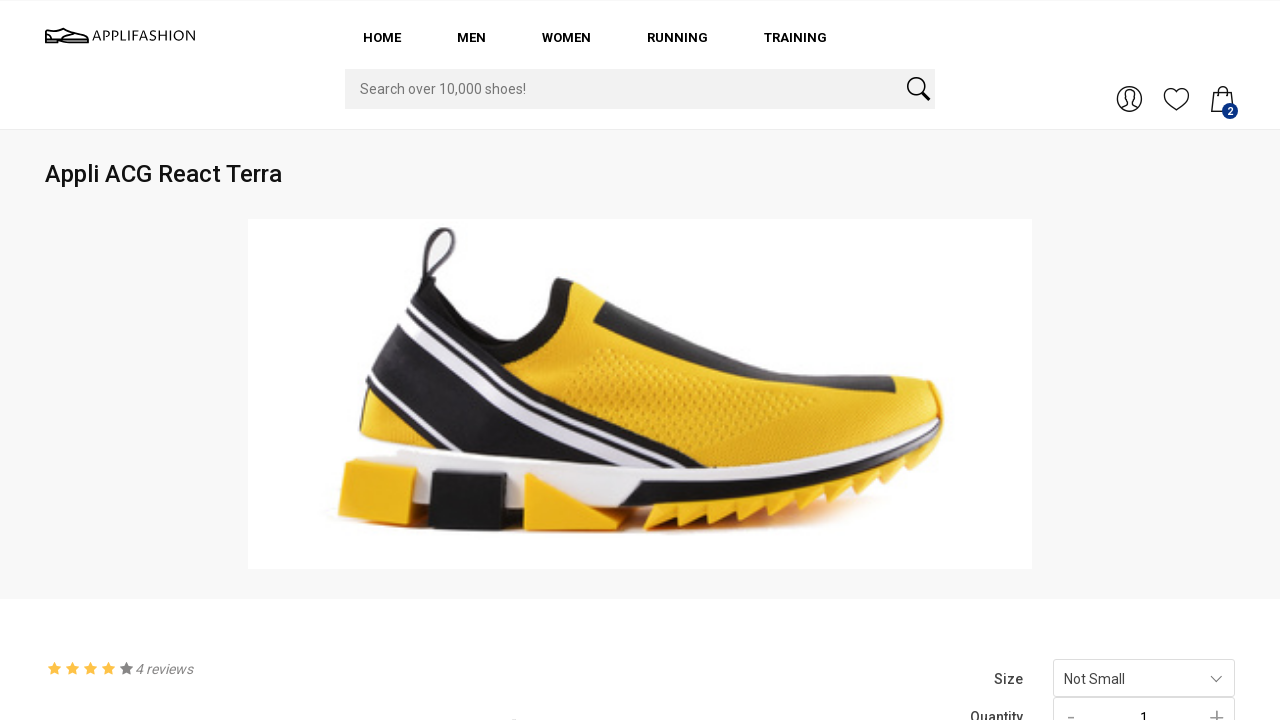

Clicked on product image at (120, 35) on #IMG____9
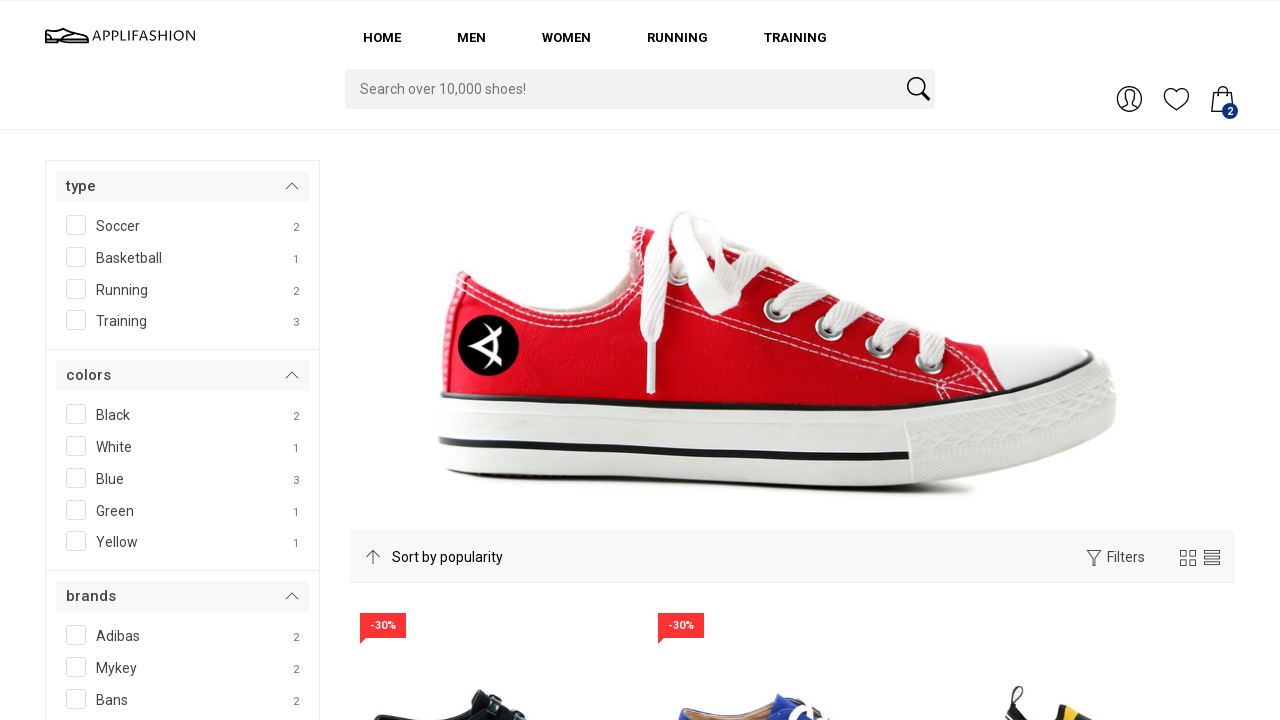

Waited 2 seconds for page interaction to complete
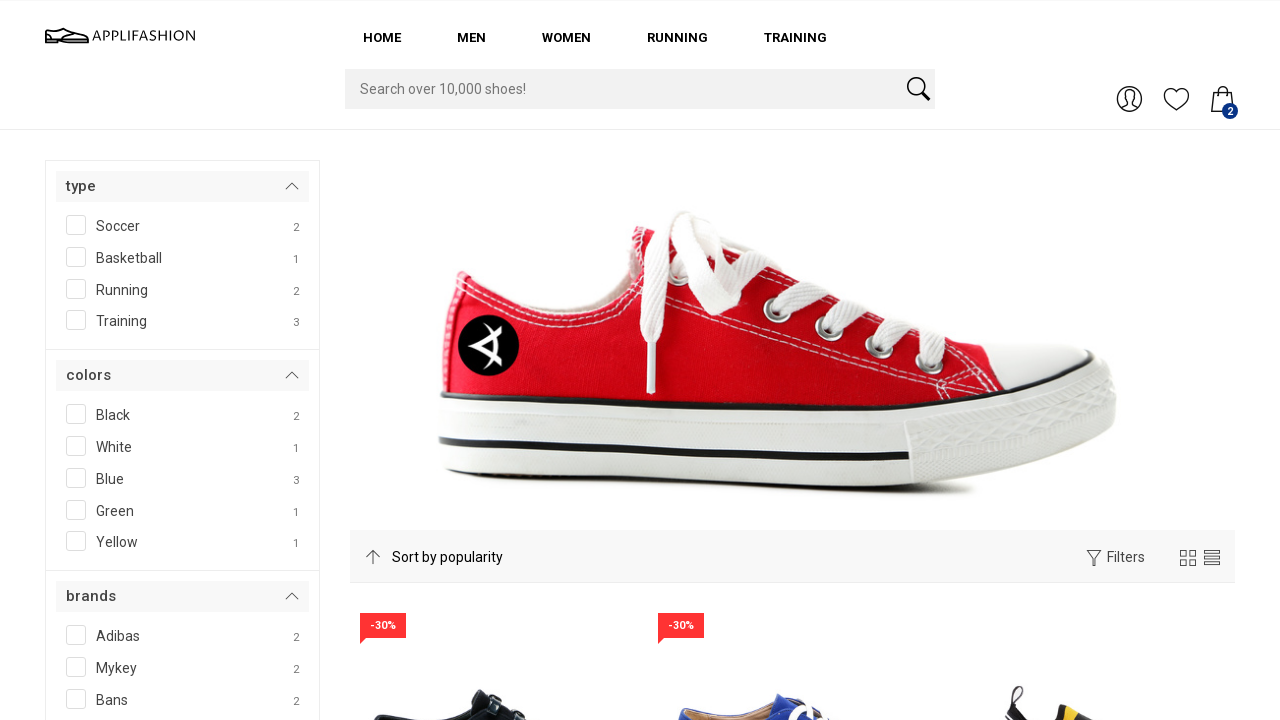

Clicked on filter checkbox at (76, 414) on #SPAN__checkmark__107
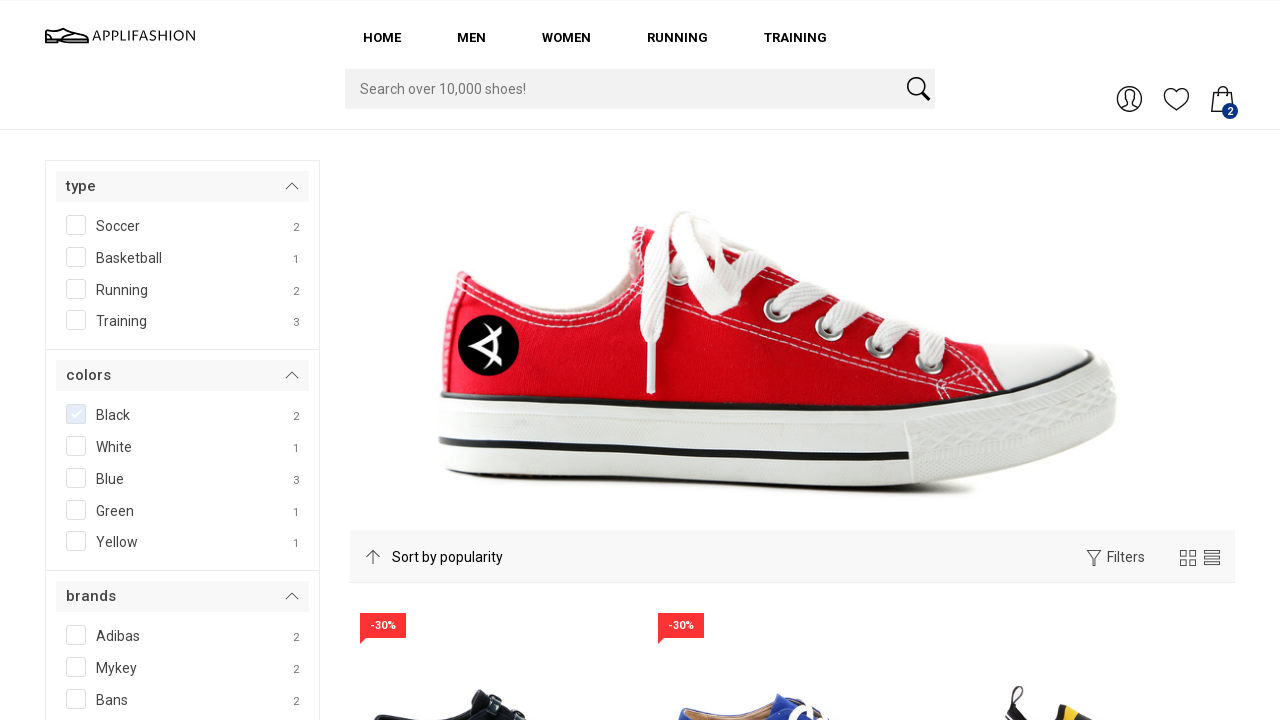

Clicked filter button to apply filter at (103, 360) on #filterBtn
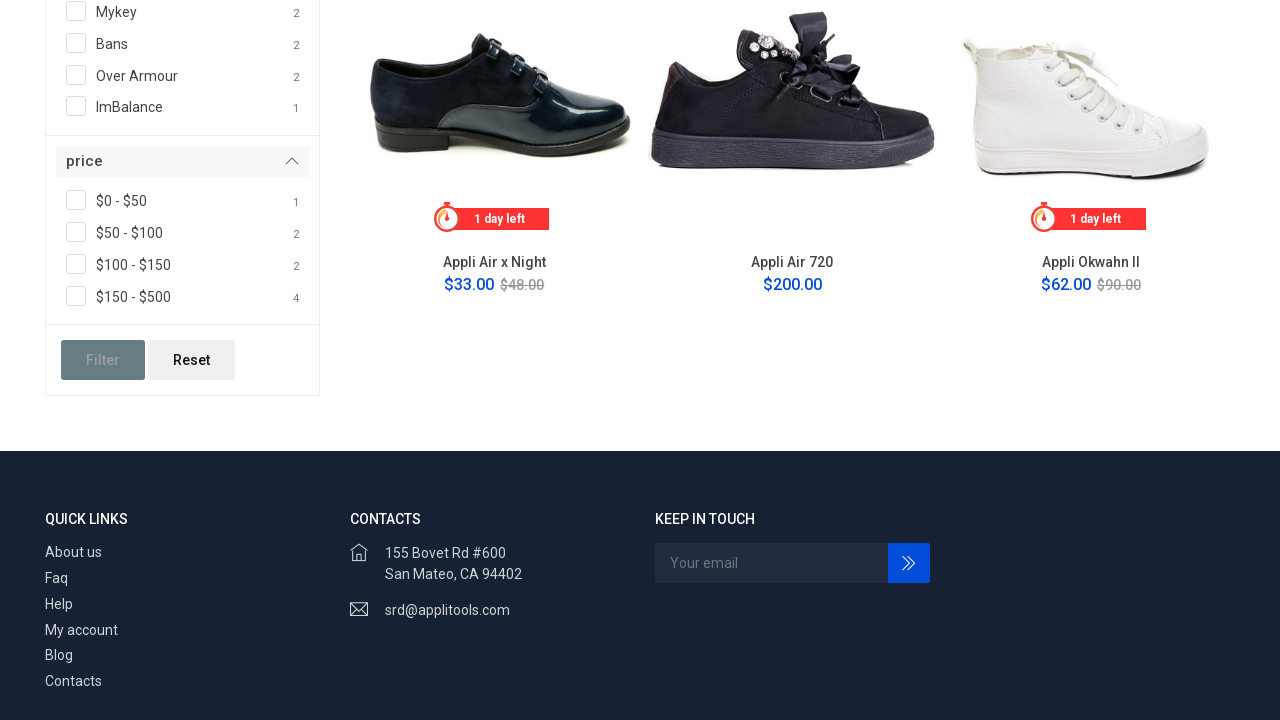

Filter results loaded and network idle
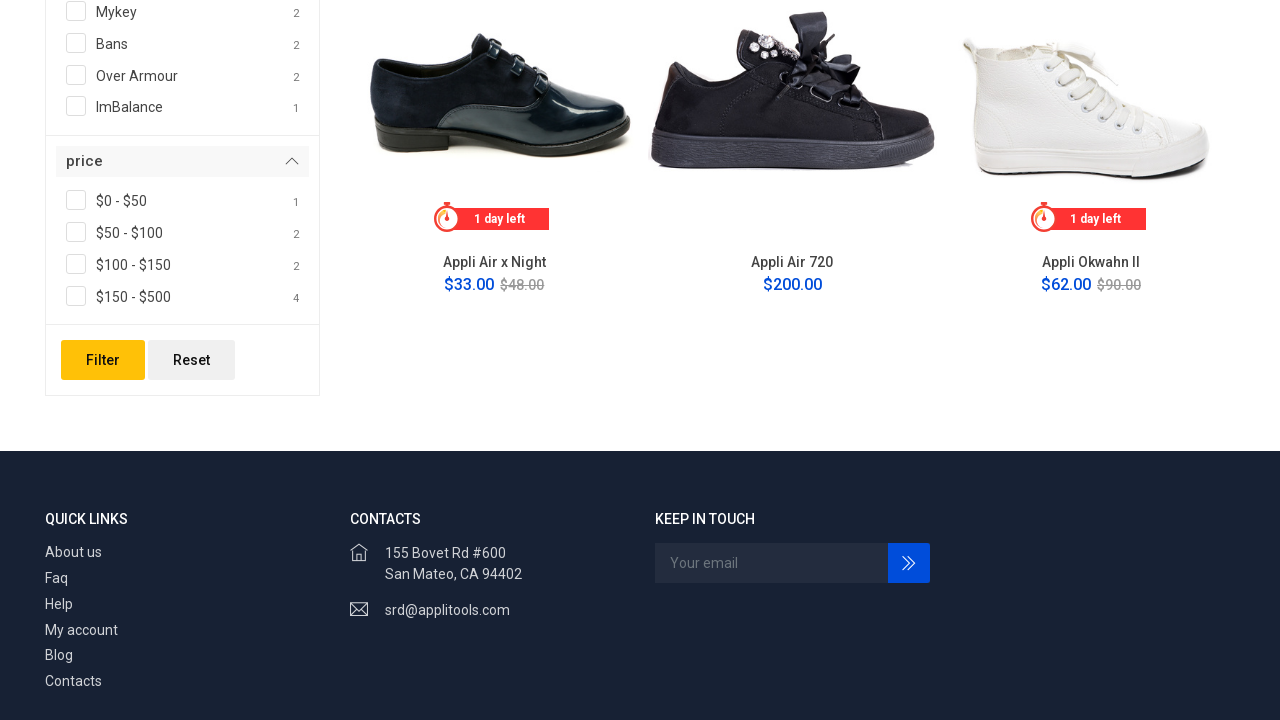

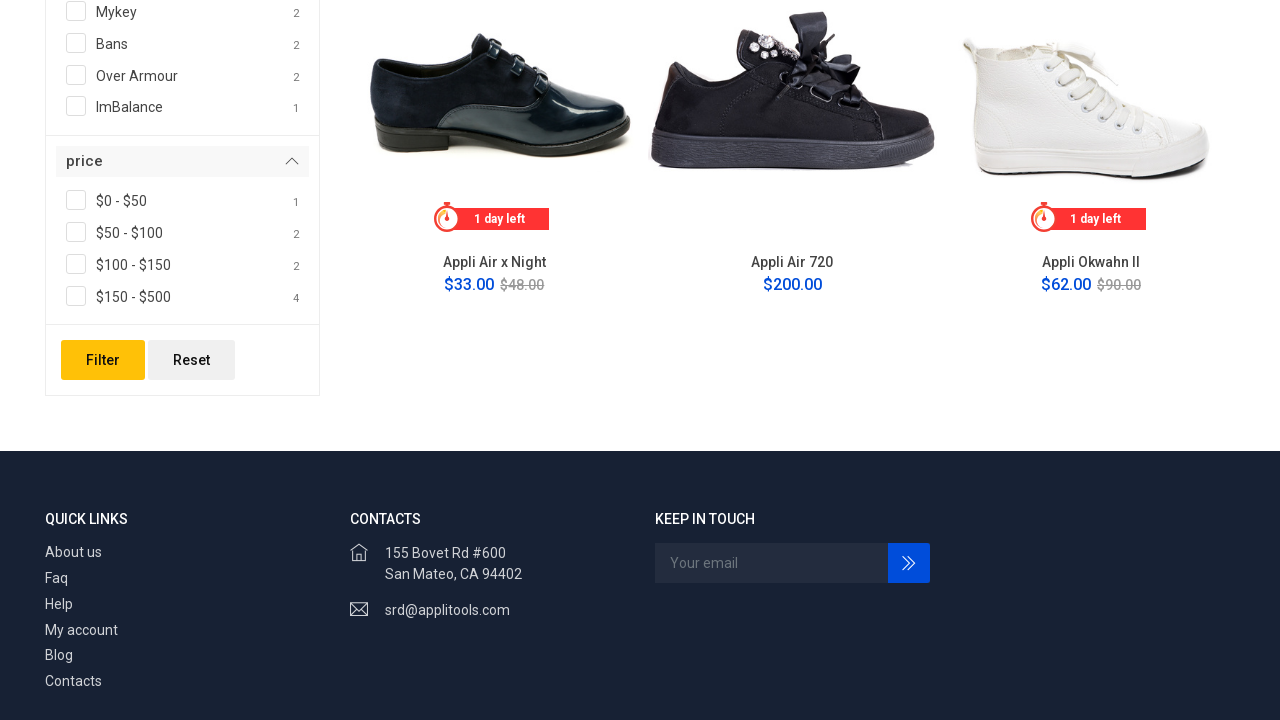